Tests window handling functionality by clicking a button that opens a new browser window, then switching to the newly opened window.

Starting URL: http://demo.automationtesting.in/Windows.html

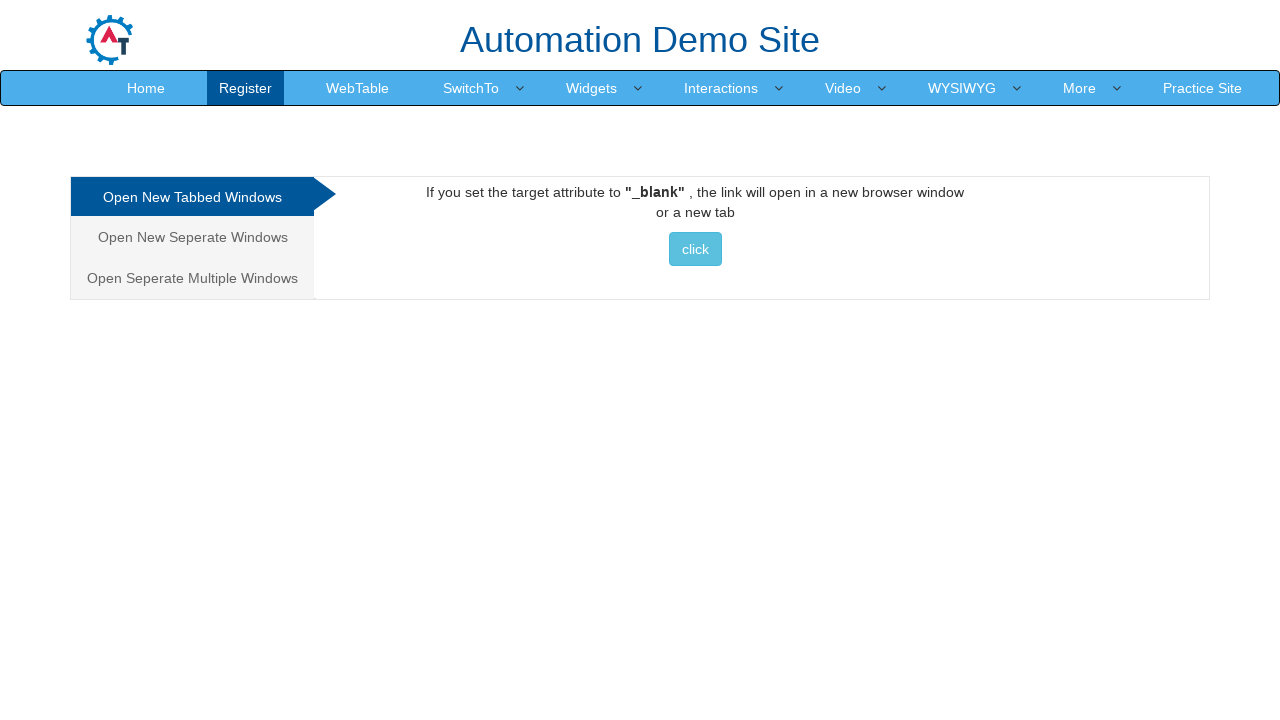

Clicked button to open new window at (695, 249) on (//button[@class='btn btn-info'])[1]
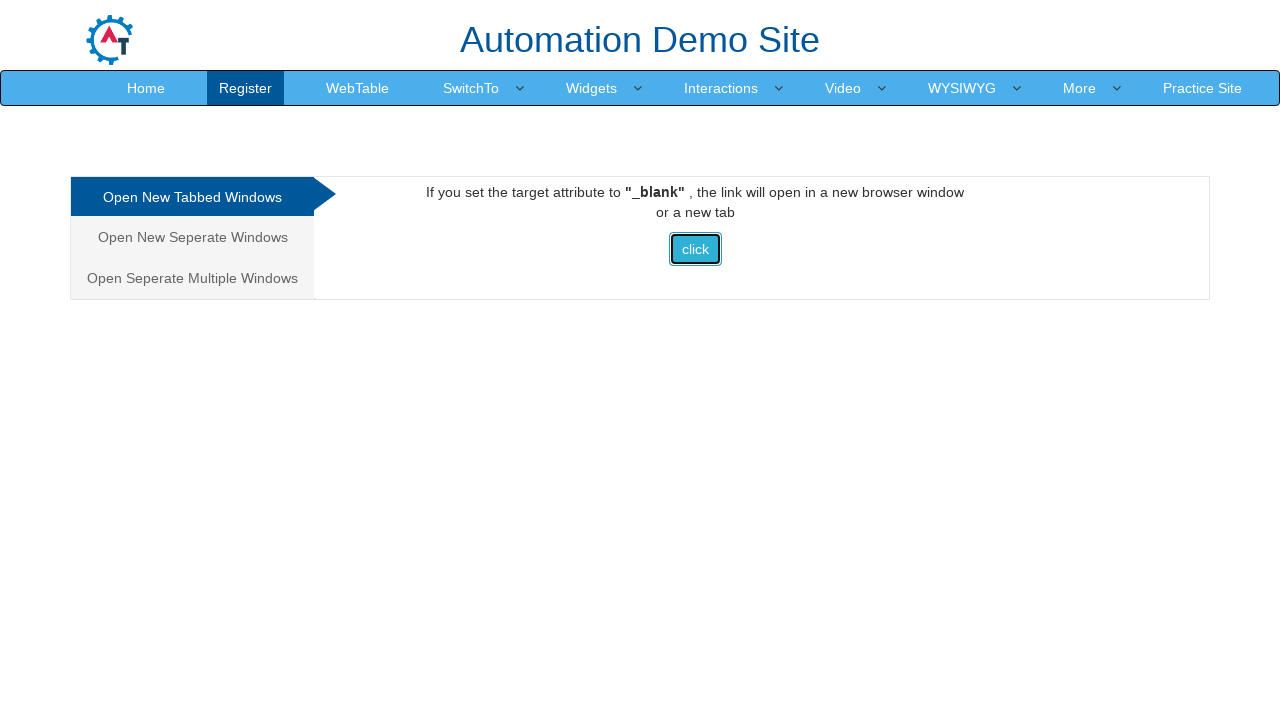

Captured newly opened window/page
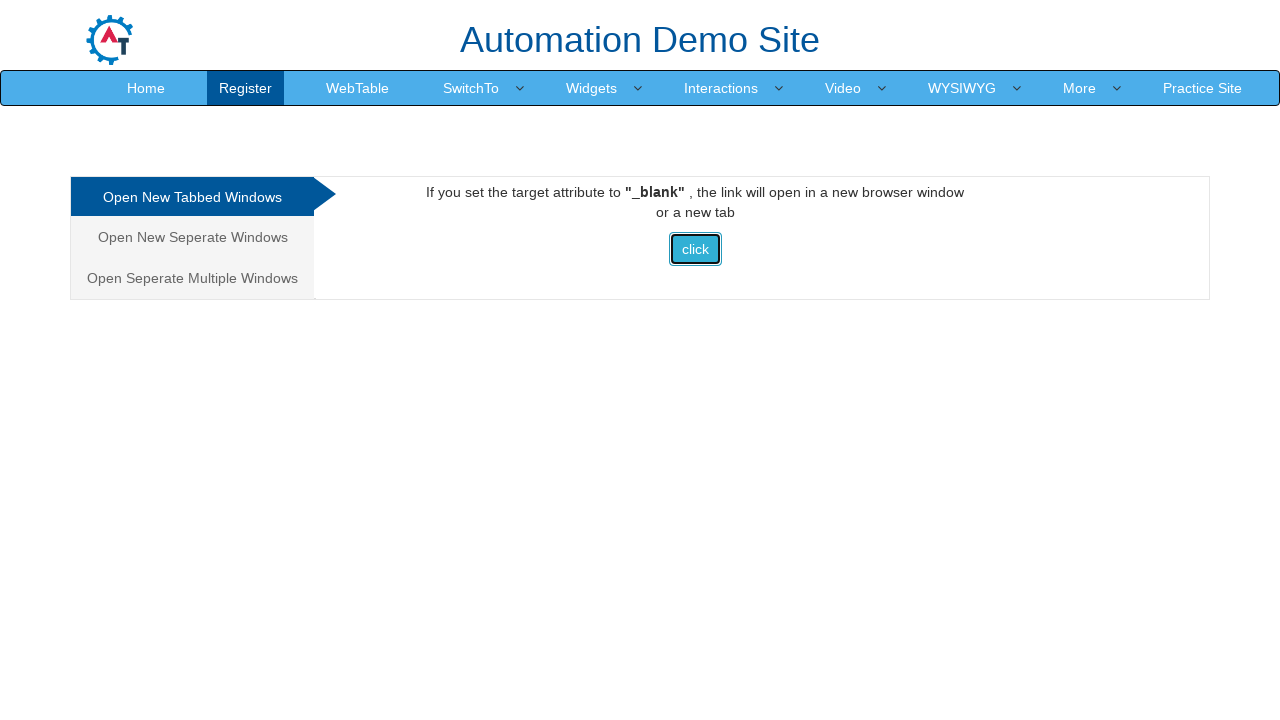

New window finished loading
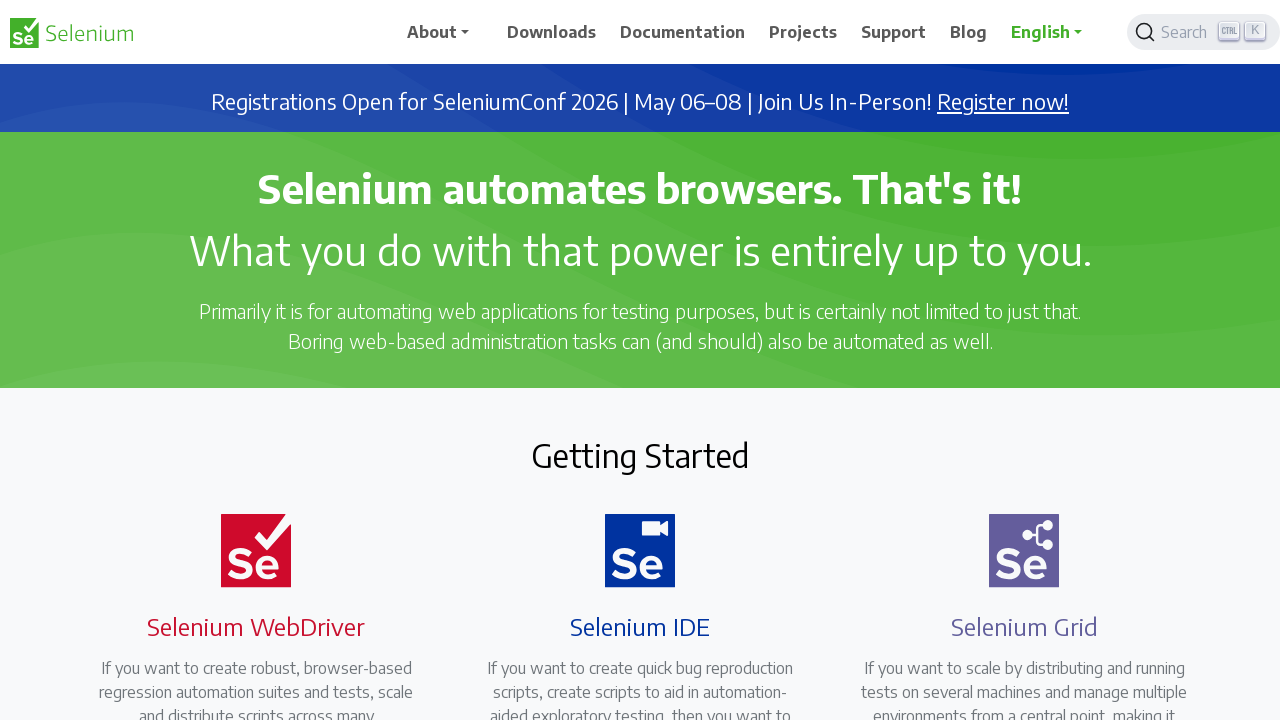

Switched focus to newly opened window
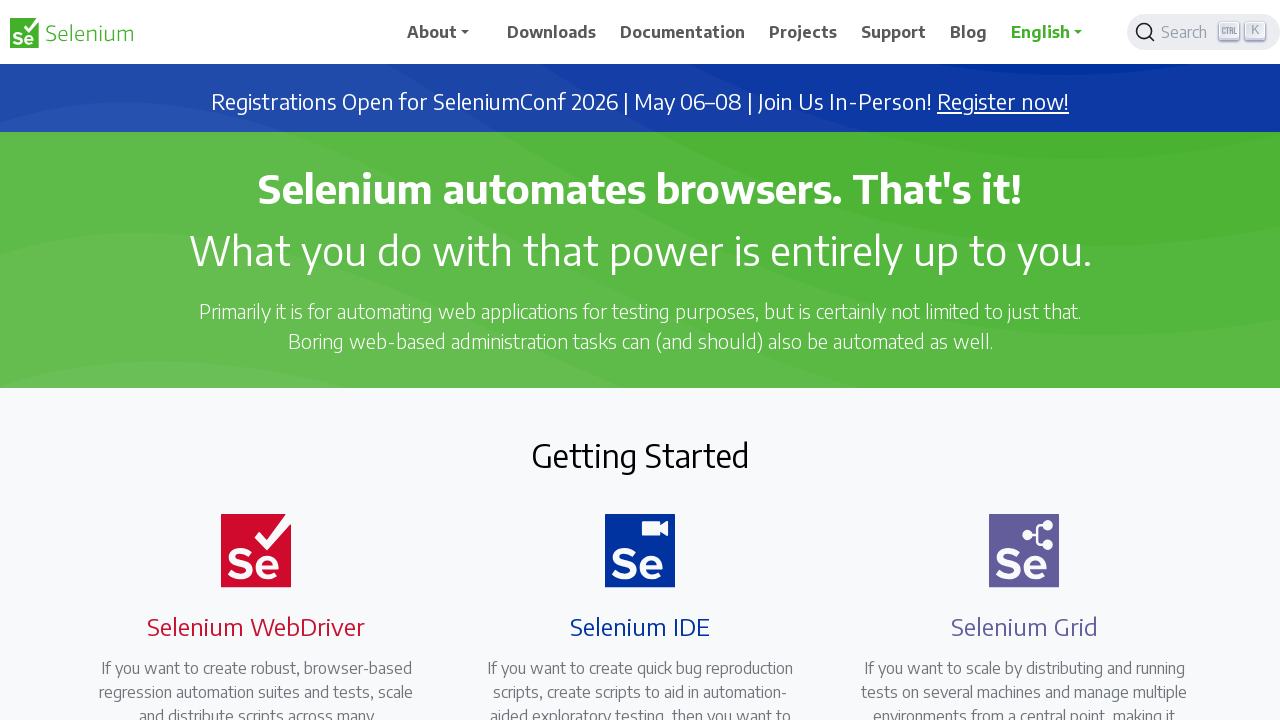

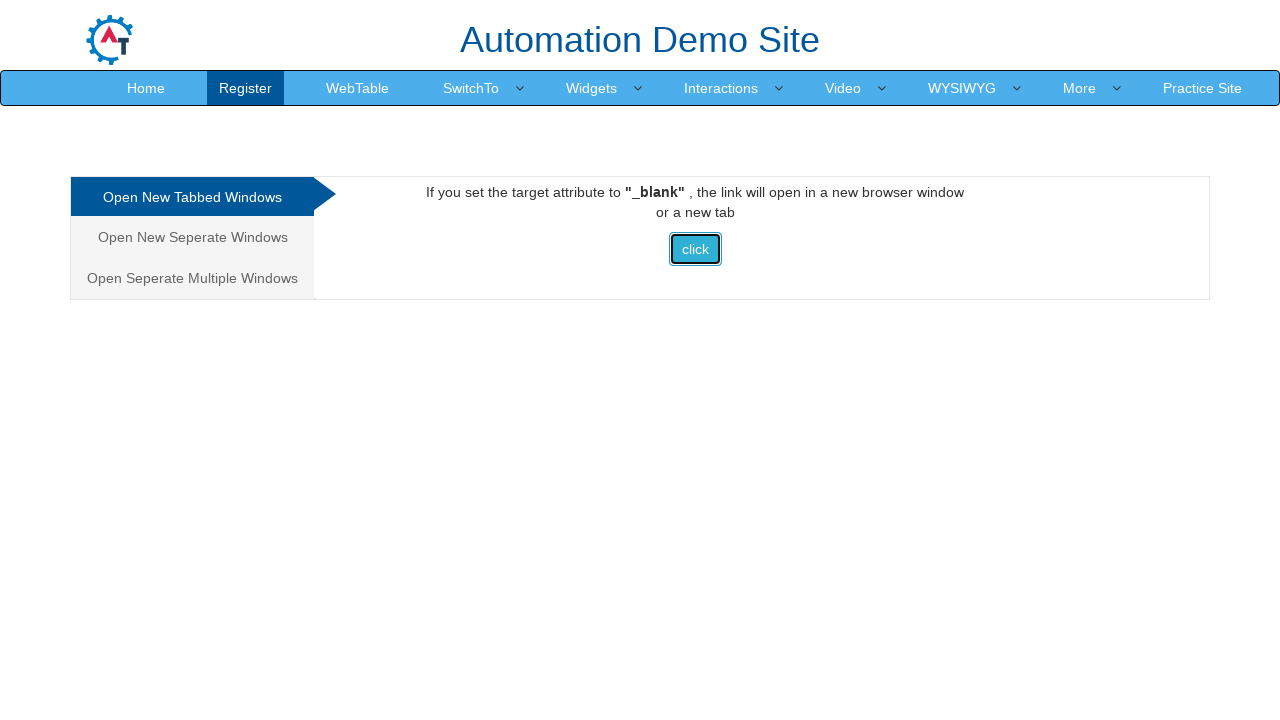